Tests basic WebDriver navigation commands by visiting the home page, navigating to the login page, going back to the home page, and refreshing the page.

Starting URL: https://lkmdemoaut.accenture.com/TestMeApp/fetchcat.htm

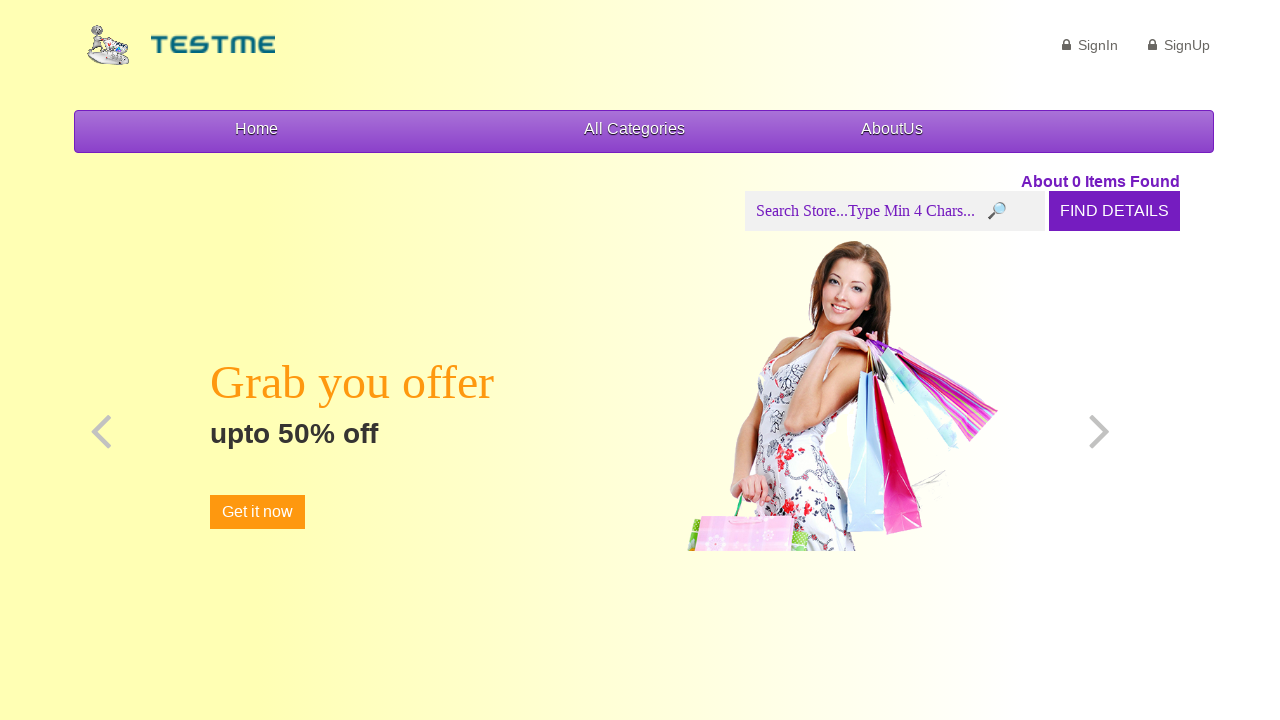

Retrieved home page title
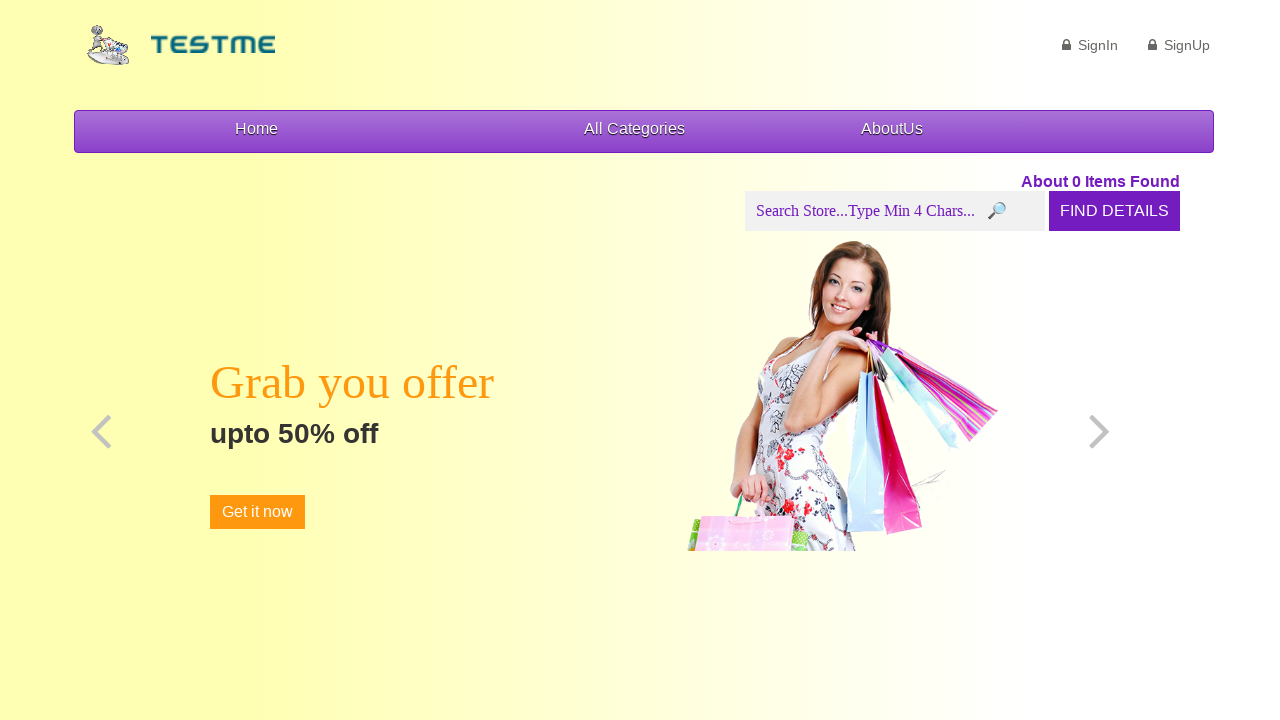

Retrieved home page URL
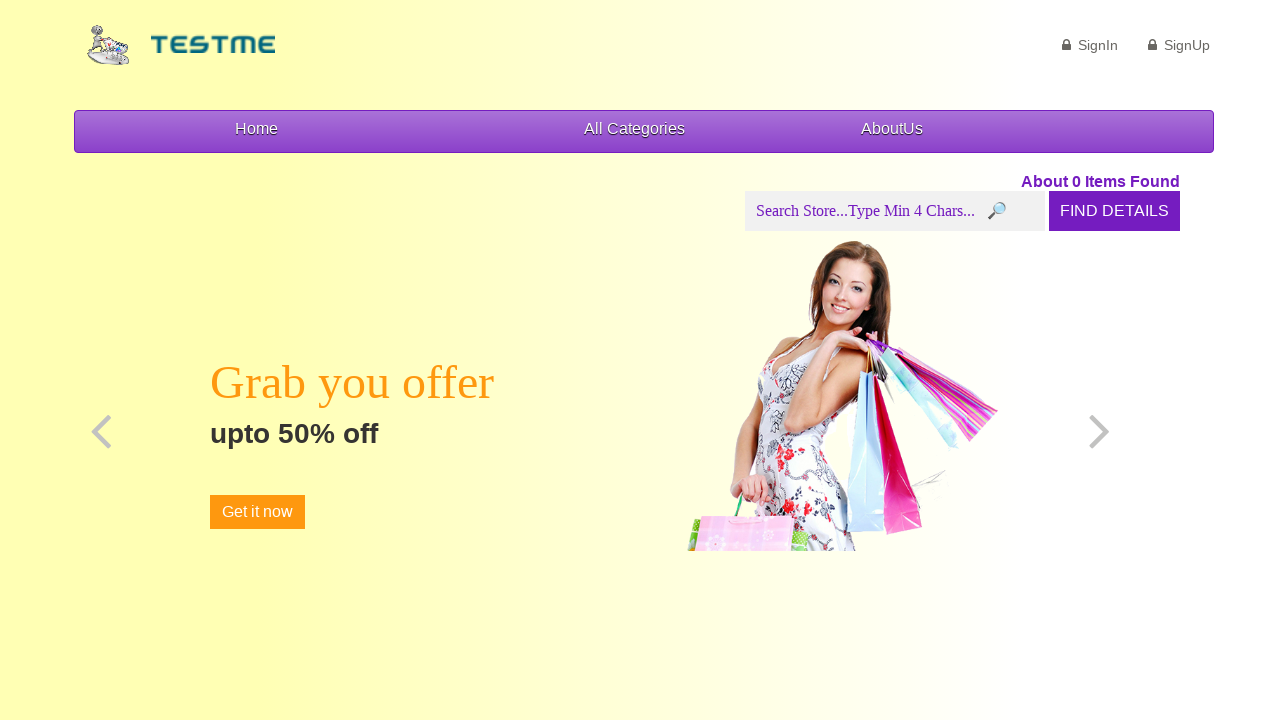

Navigated to login page
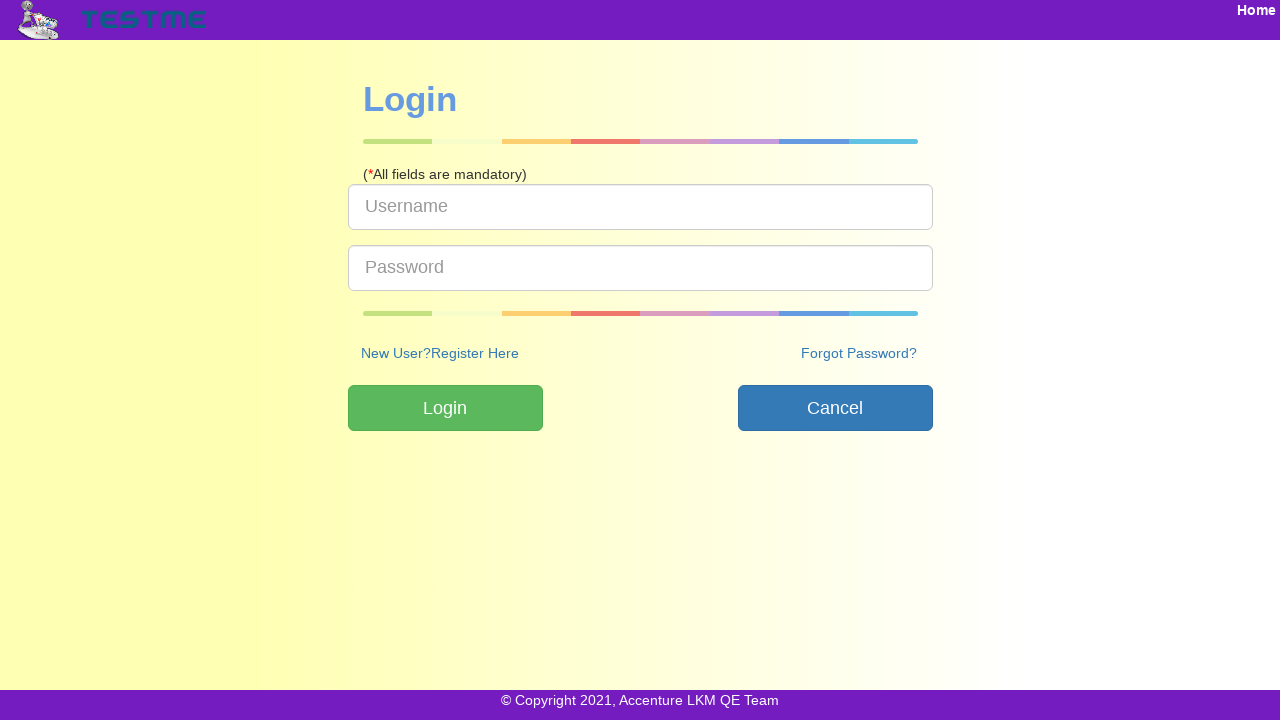

Retrieved login page title
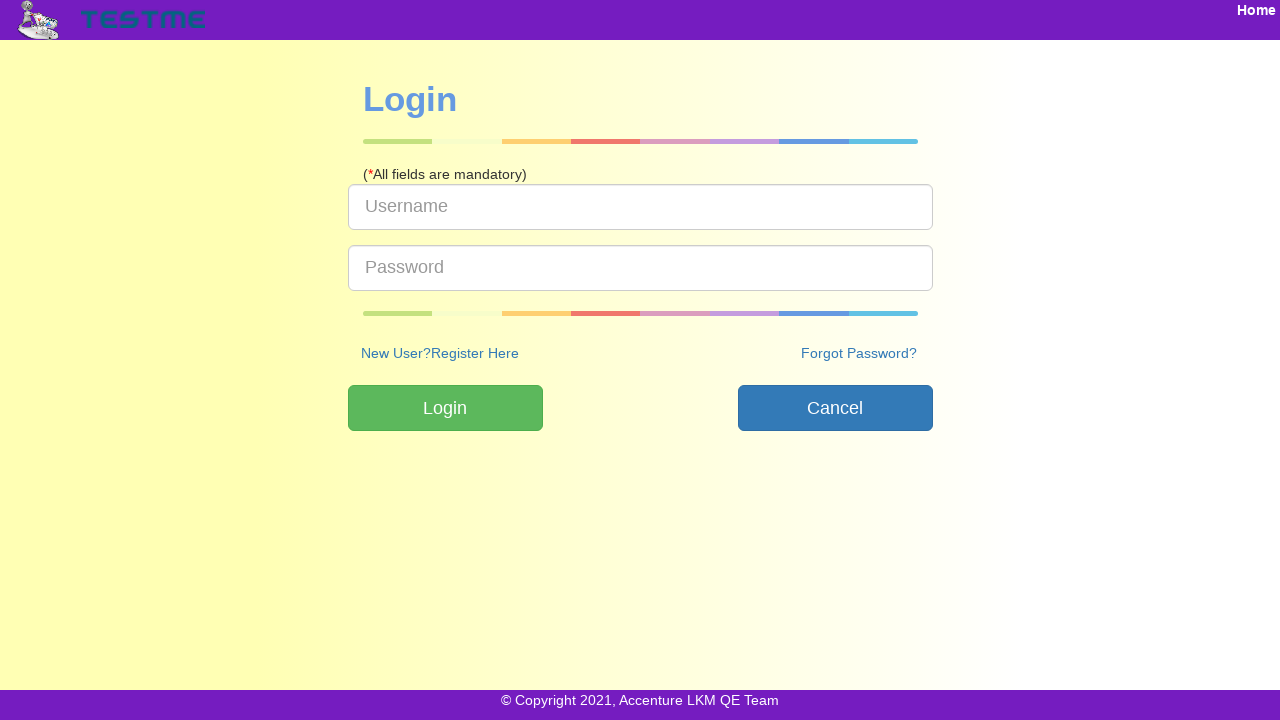

Retrieved login page URL
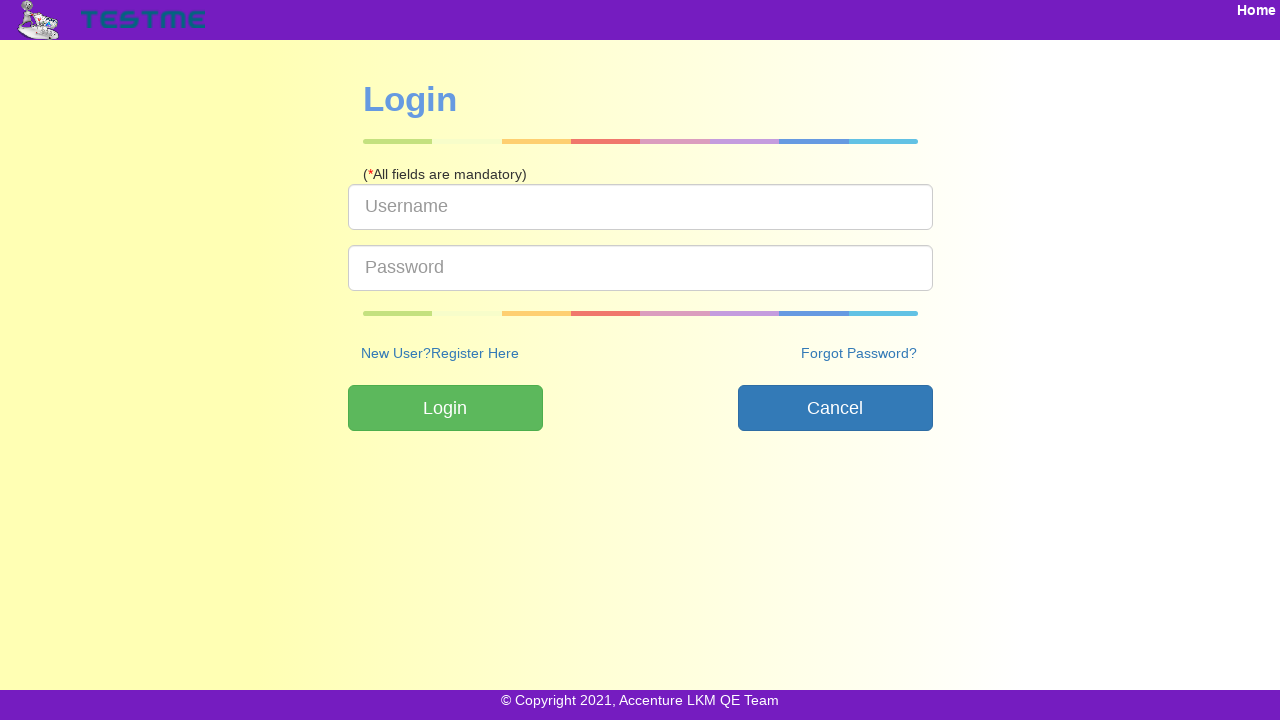

Navigated back to home page
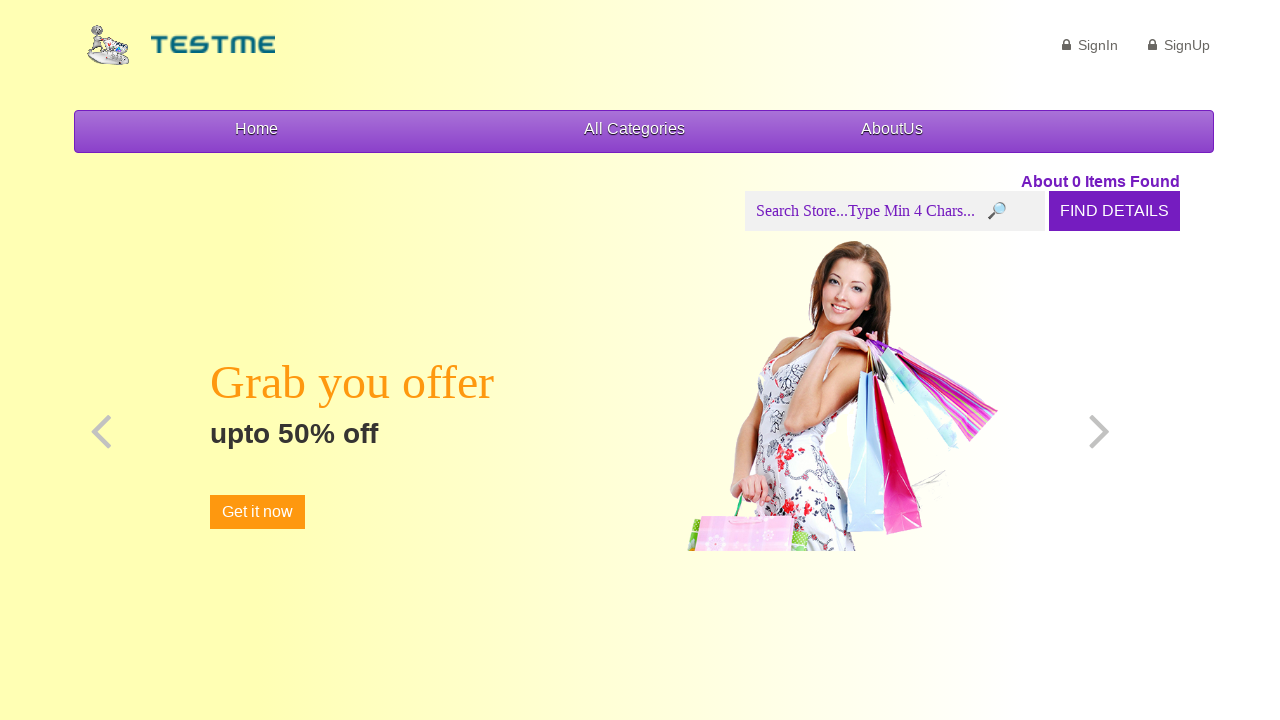

Refreshed the home page
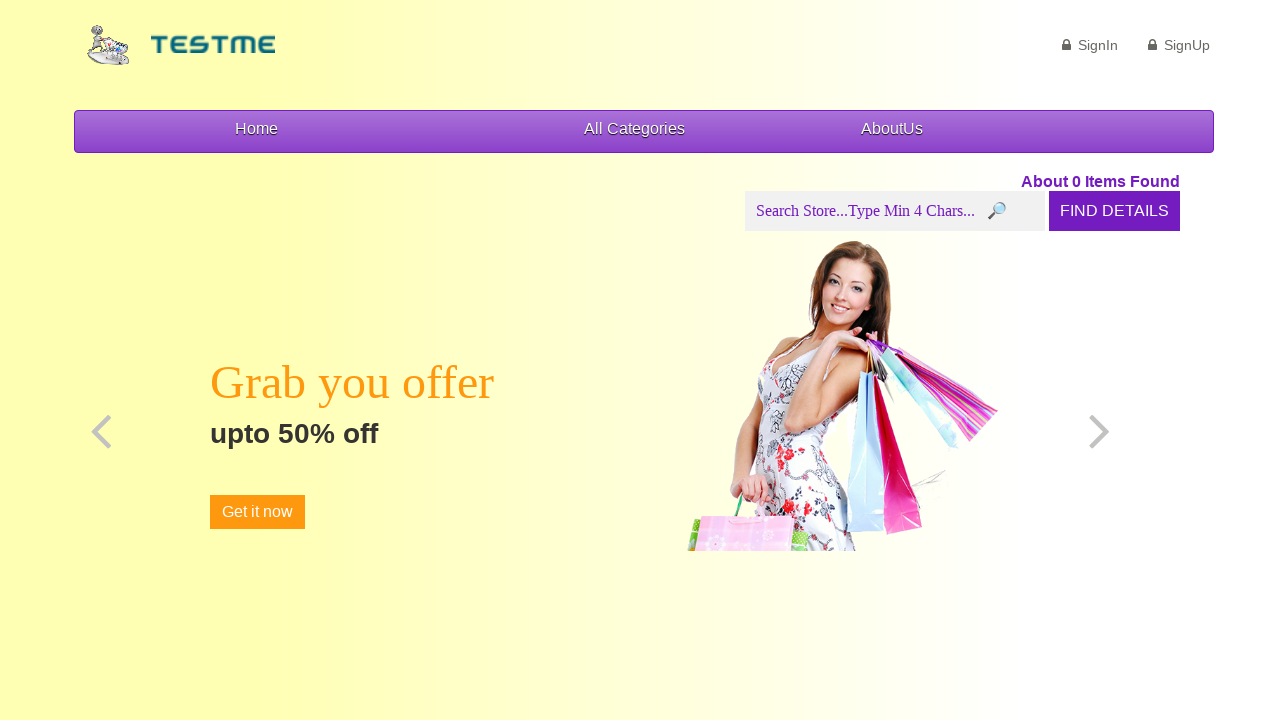

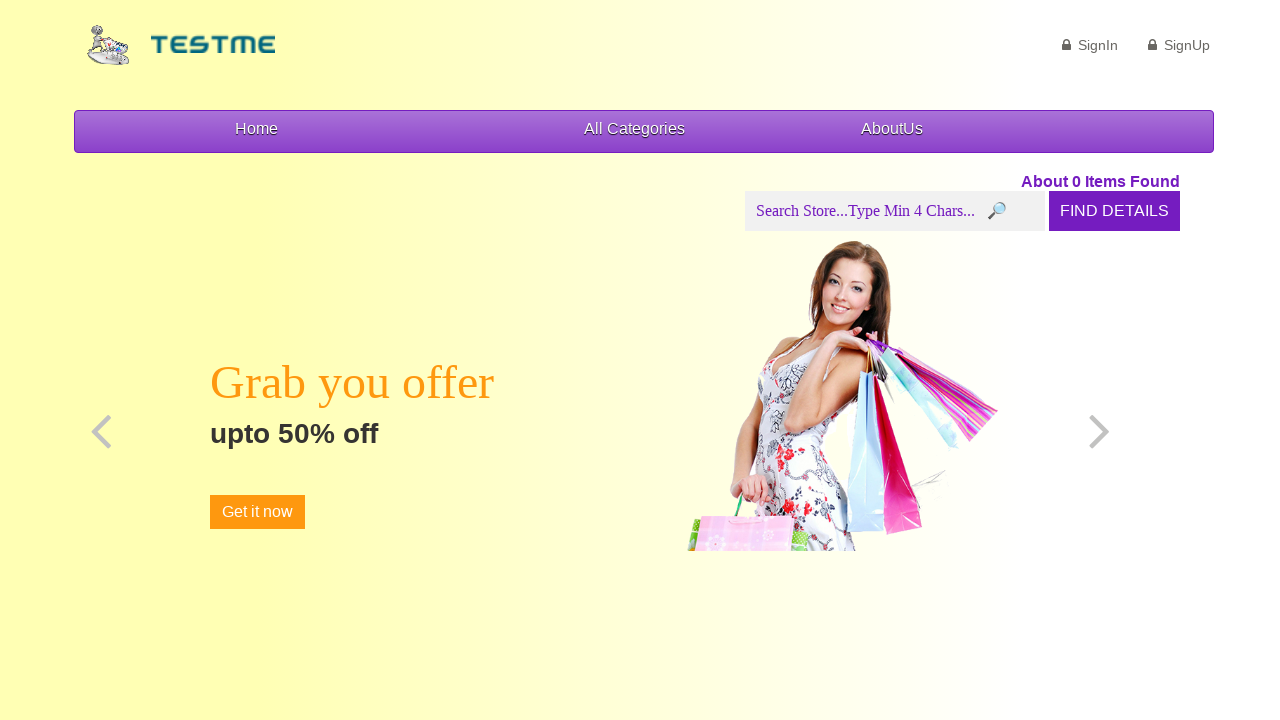